Tests radio button interaction by clicking the first radio button option

Starting URL: https://codenboxautomationlab.com/practice/

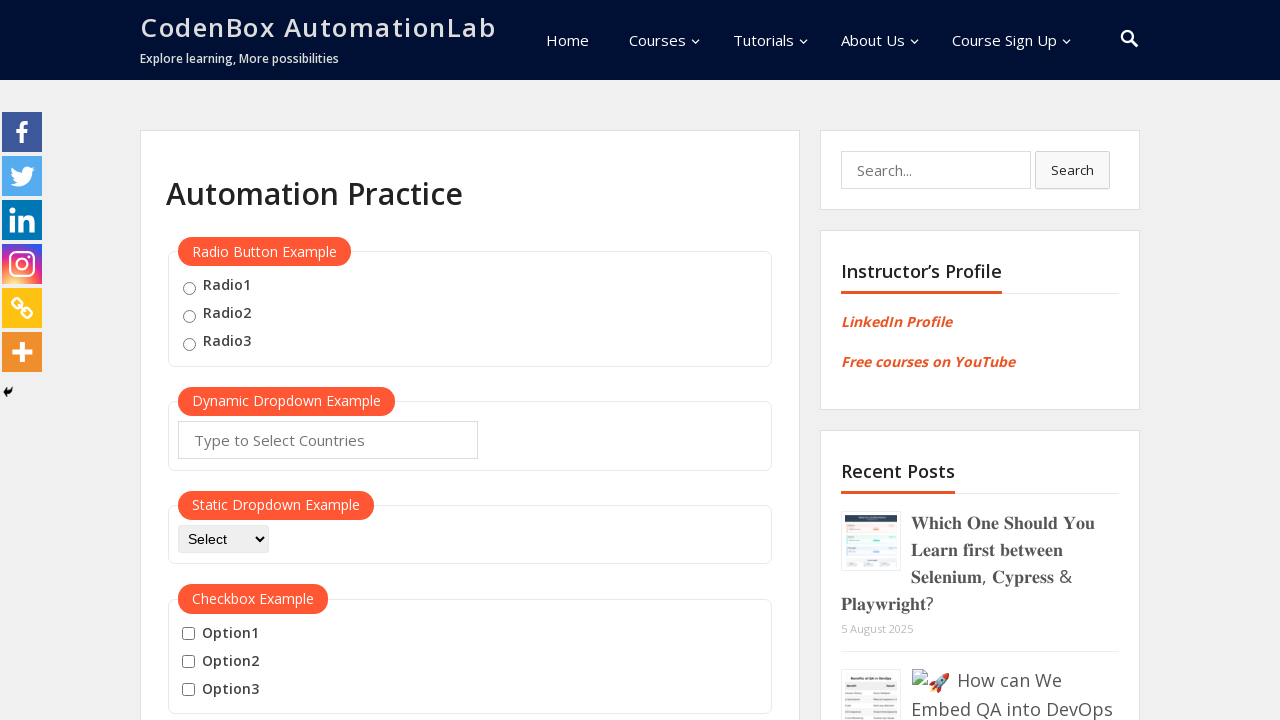

Navigated to CodeNBox Automation Lab practice page
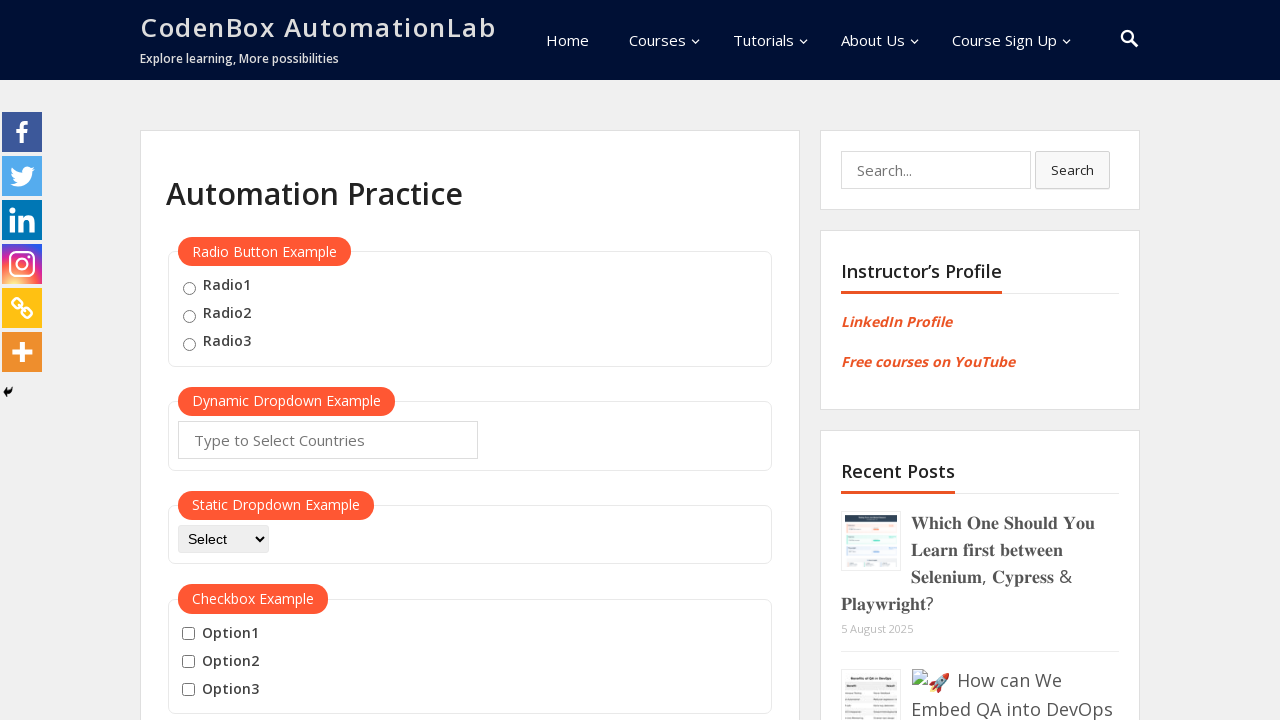

Clicked the first radio button option in the radio button example at (189, 288) on xpath=//div[@id='radio-btn-example']//fieldset//input >> nth=0
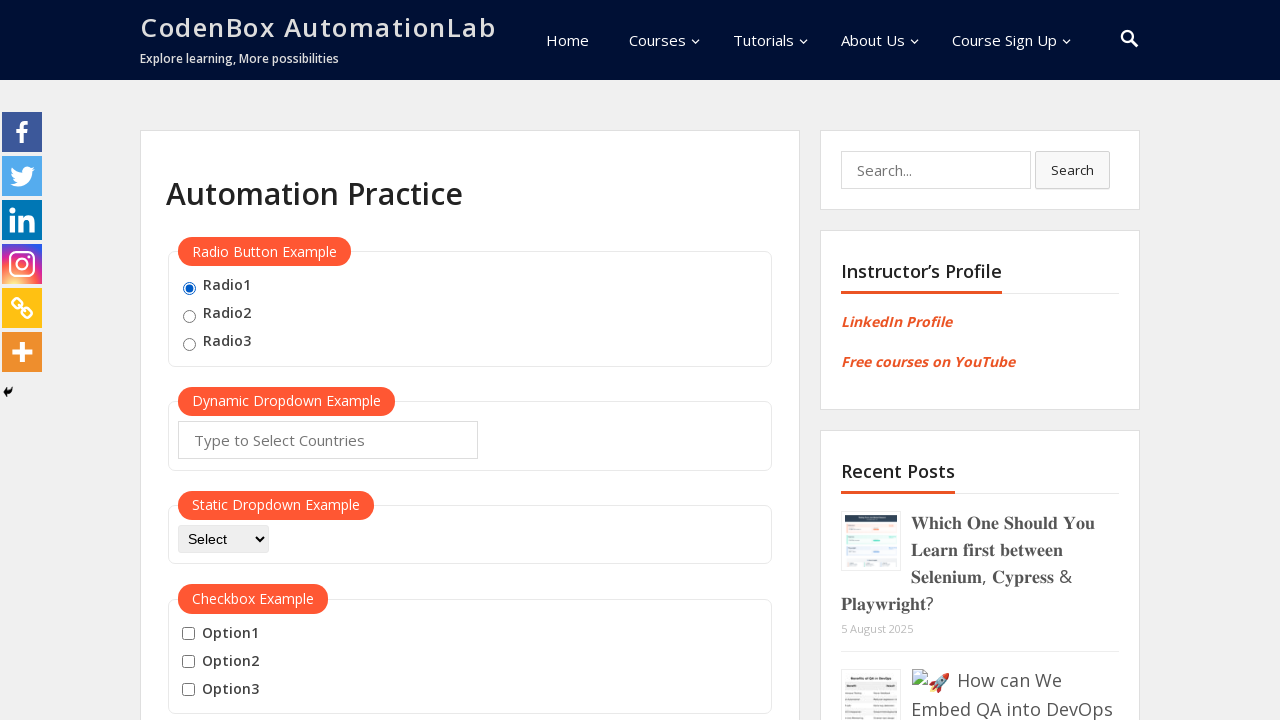

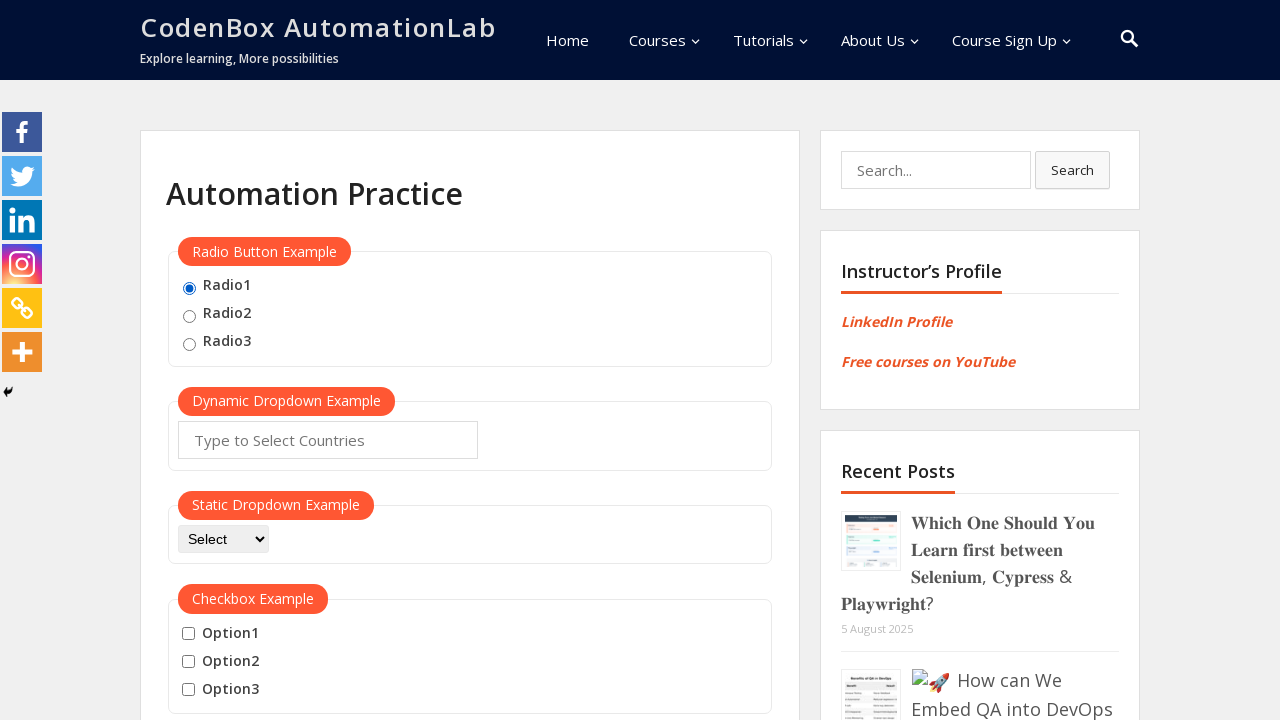